Tests the Python.org search functionality by searching for "pycon" and verifying the search executes

Starting URL: http://www.python.org

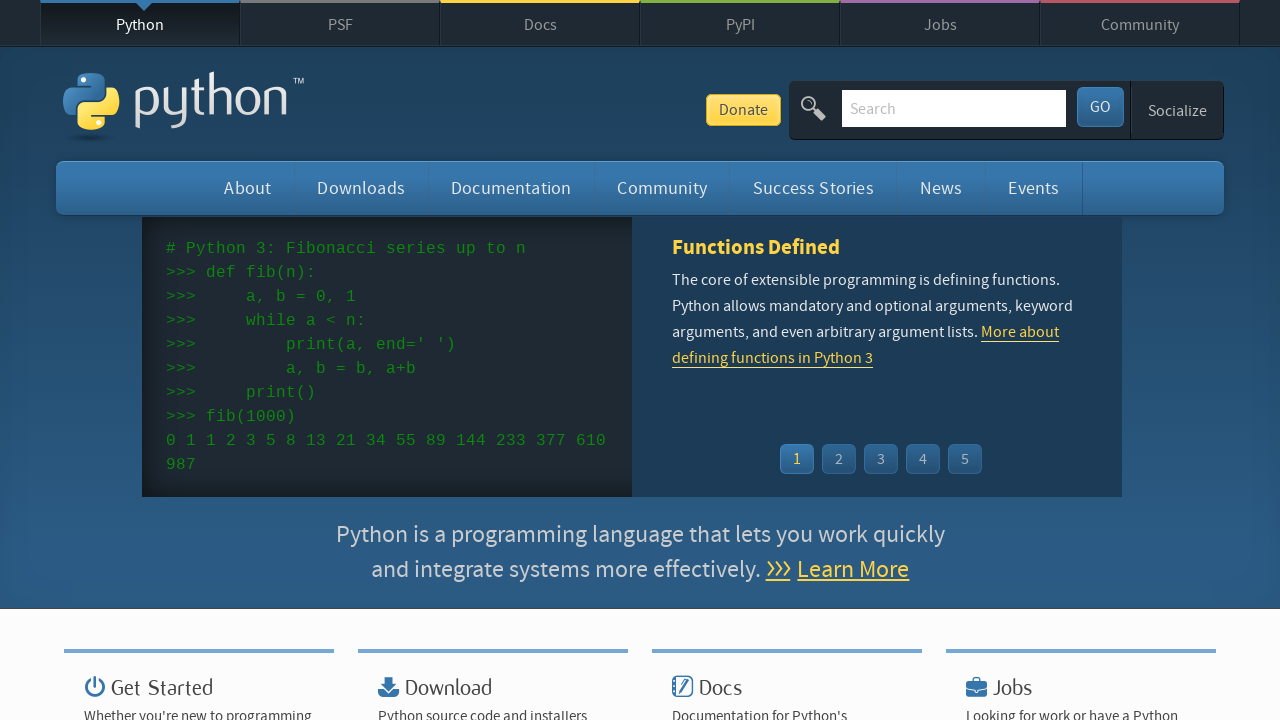

Cleared the search field on input[name='q']
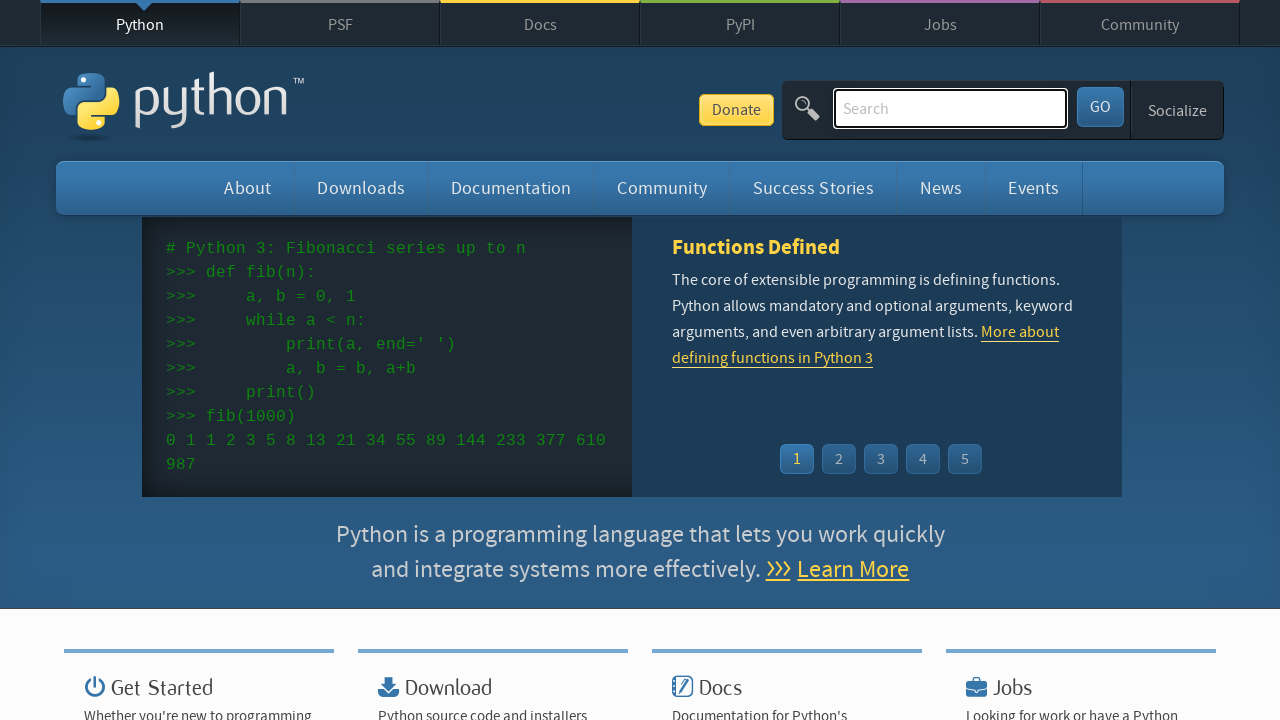

Filled search field with 'pycon' on input[name='q']
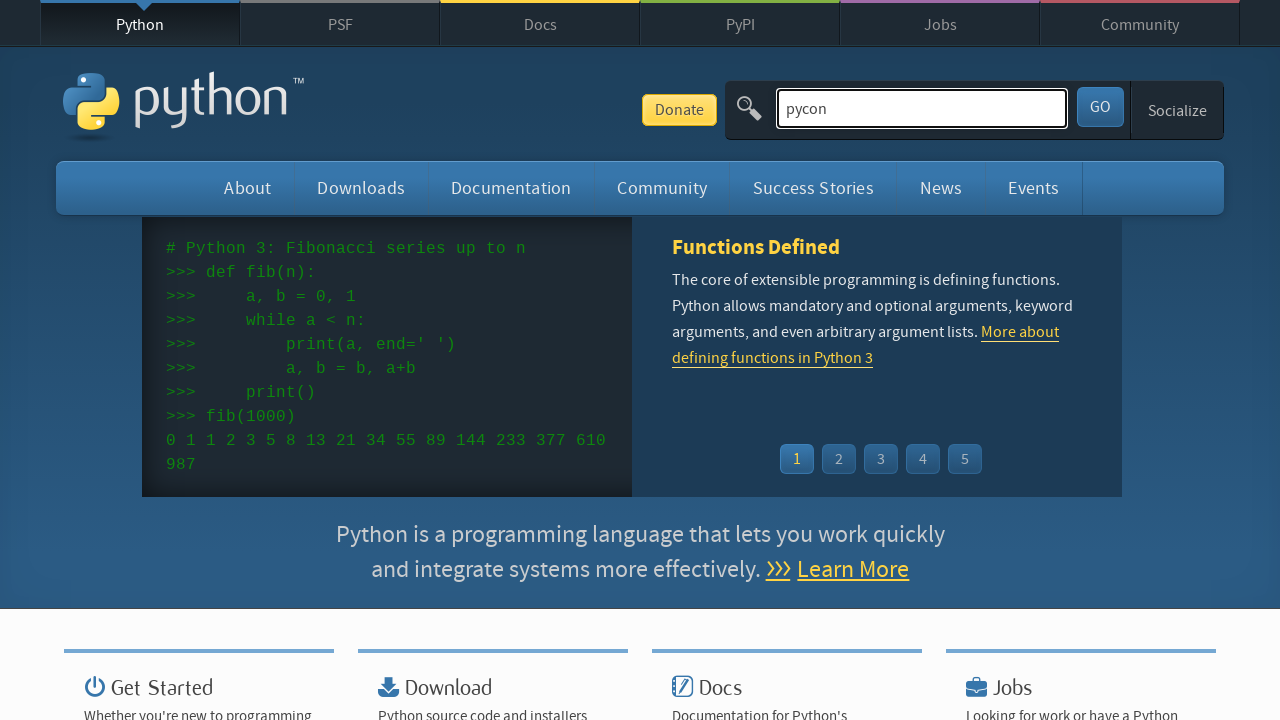

Pressed Enter to submit search for 'pycon' on input[name='q']
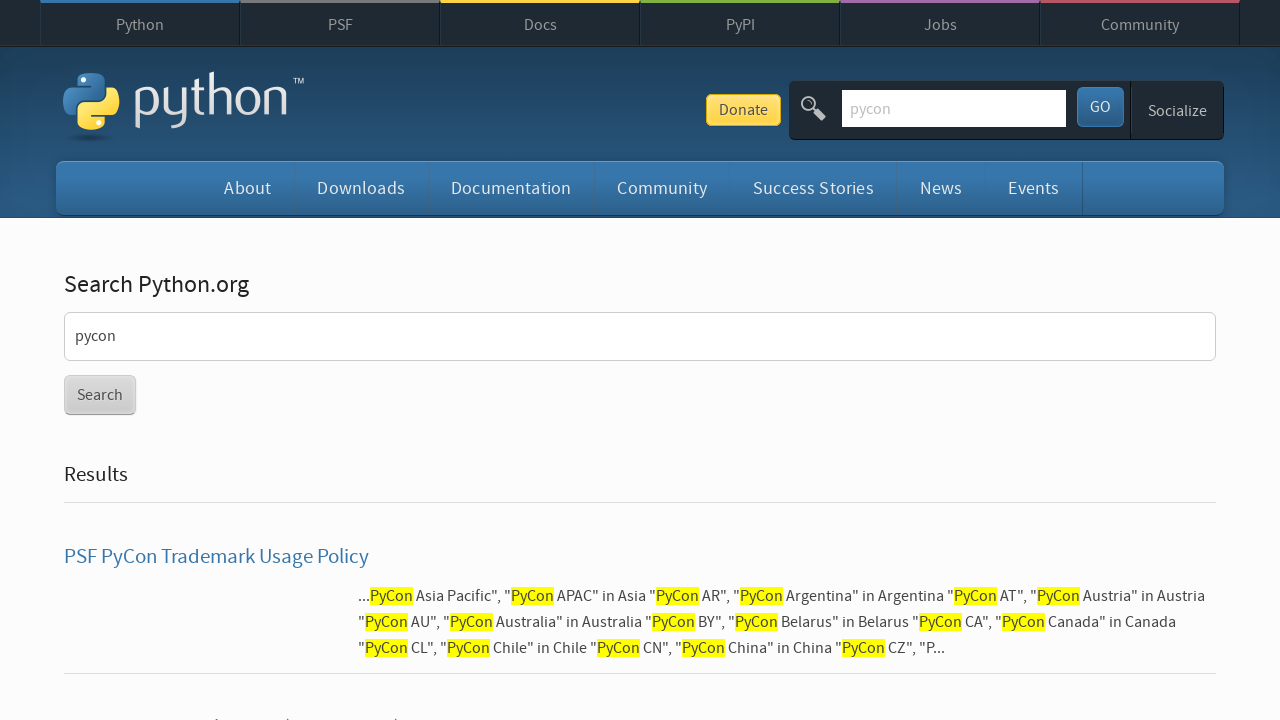

Search results page loaded
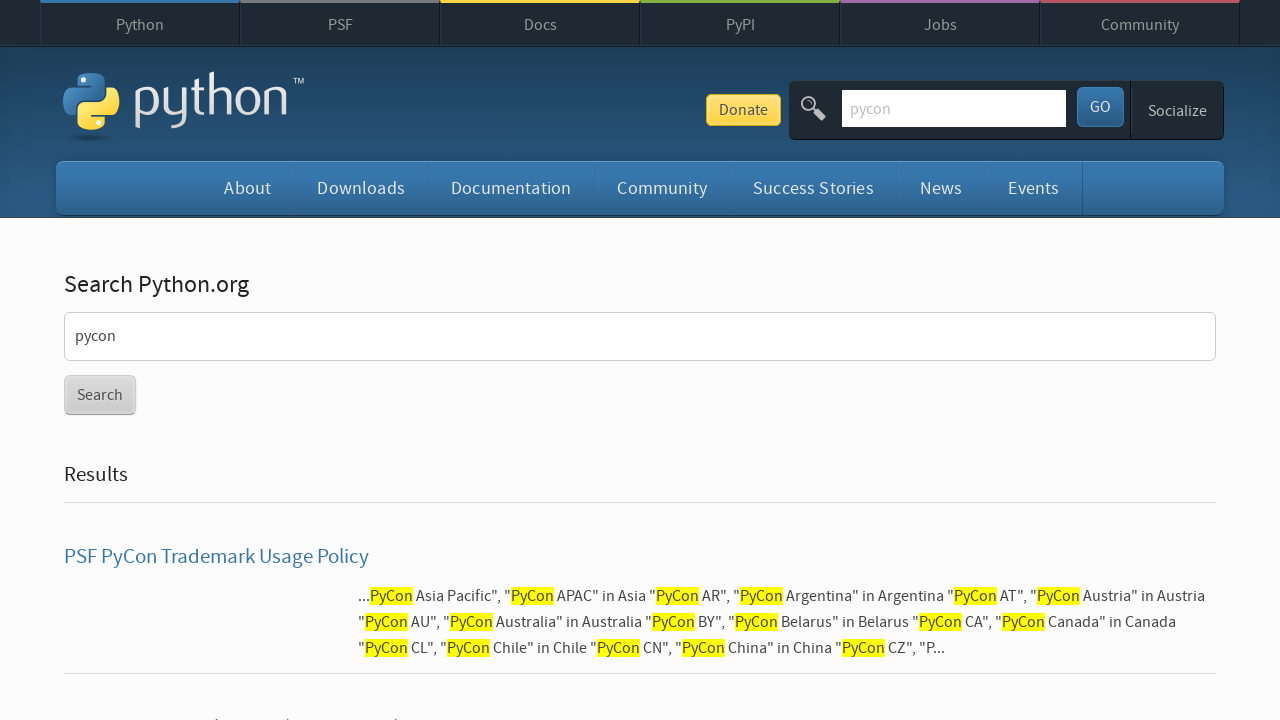

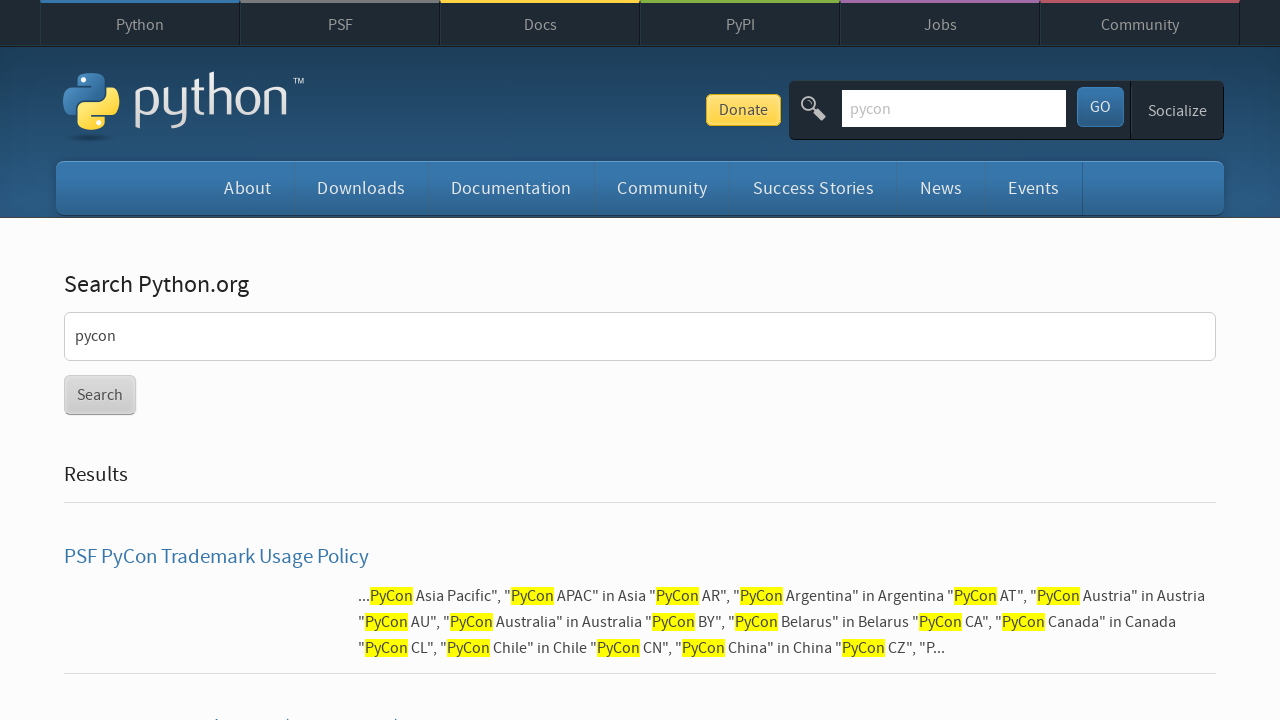